Tests dynamic content loading by clicking a start button and verifying that "Hello World!" text appears after loading

Starting URL: https://the-internet.herokuapp.com/dynamic_loading/1

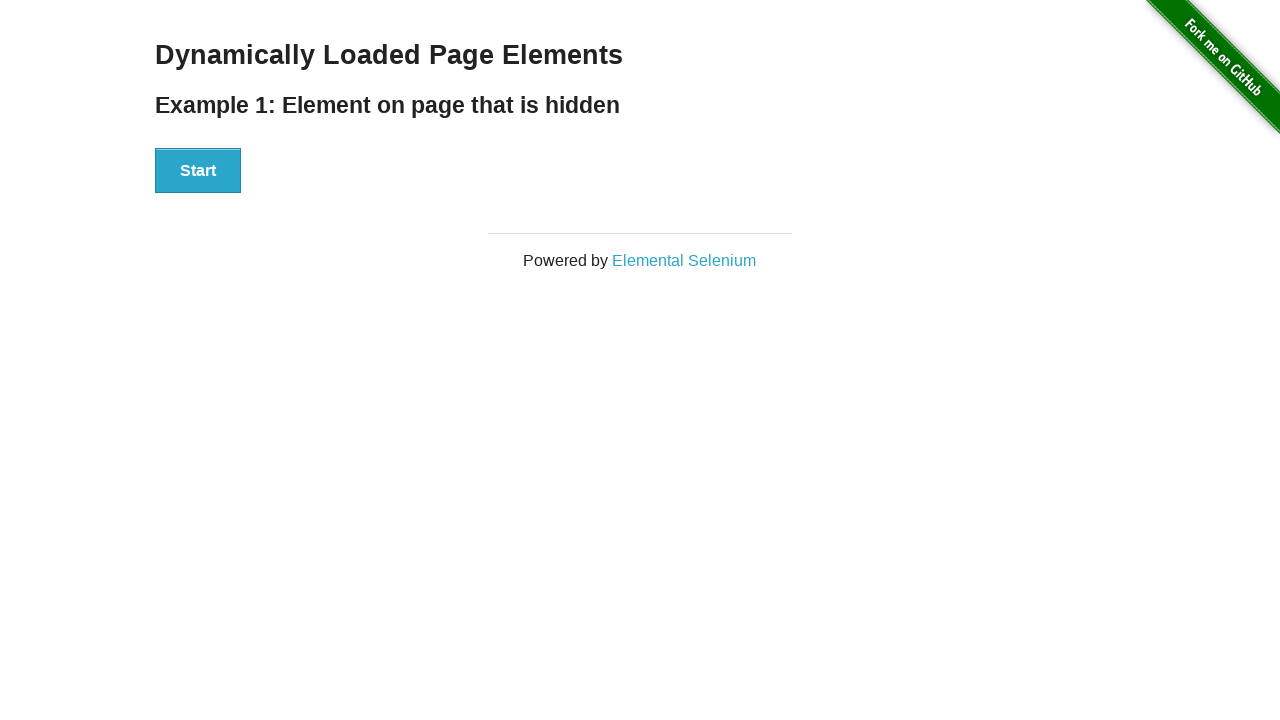

Clicked Start button to trigger dynamic content loading at (198, 171) on xpath=//div[@id='start']//button
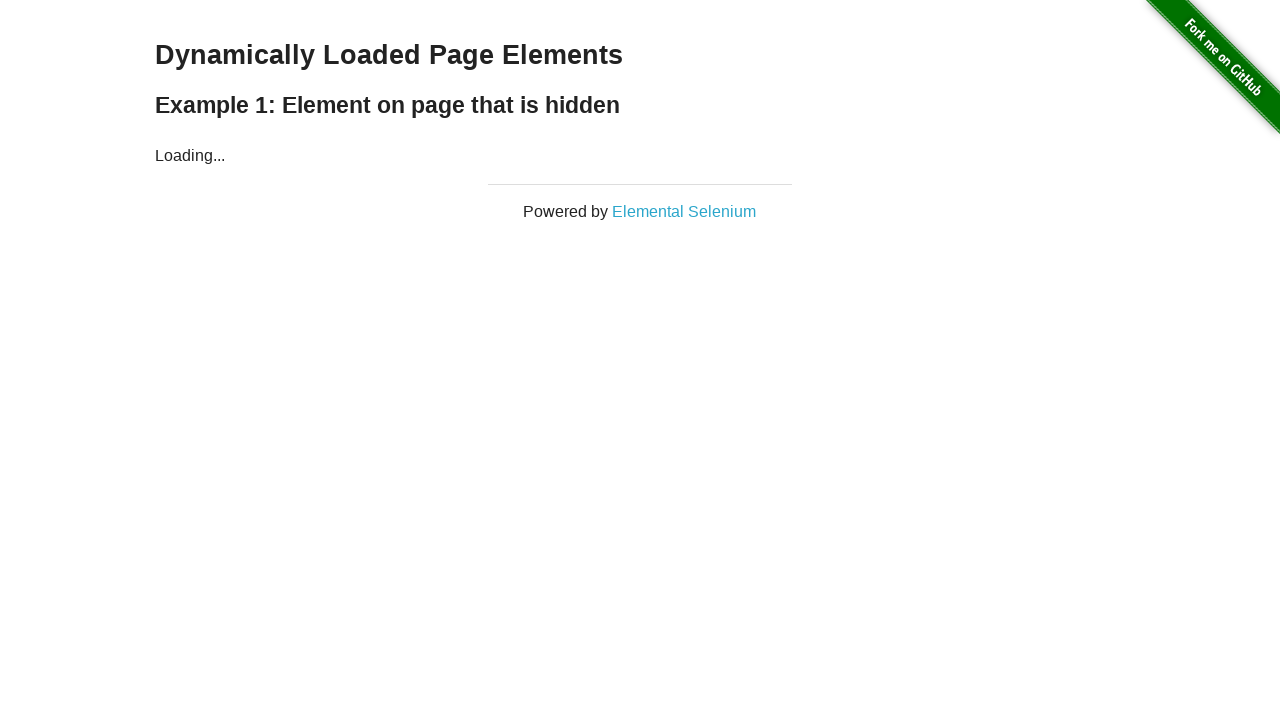

Waited for 'Hello World!' text to appear
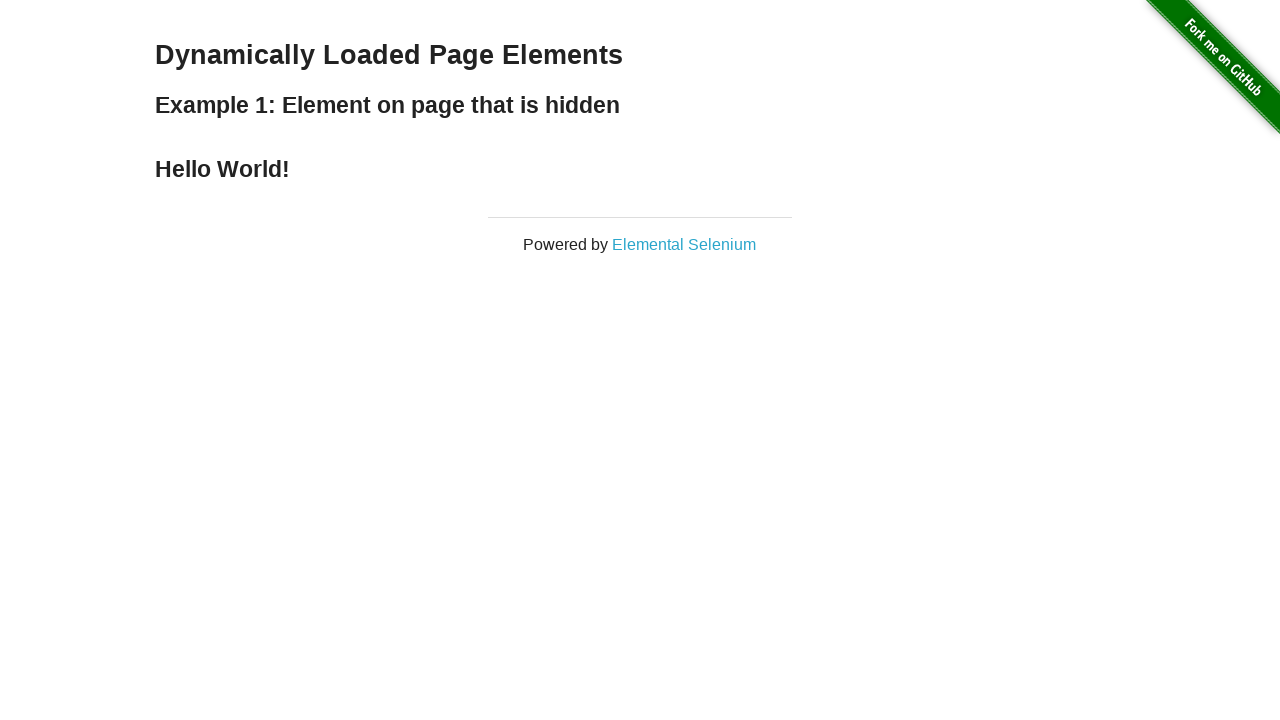

Located the Hello World element
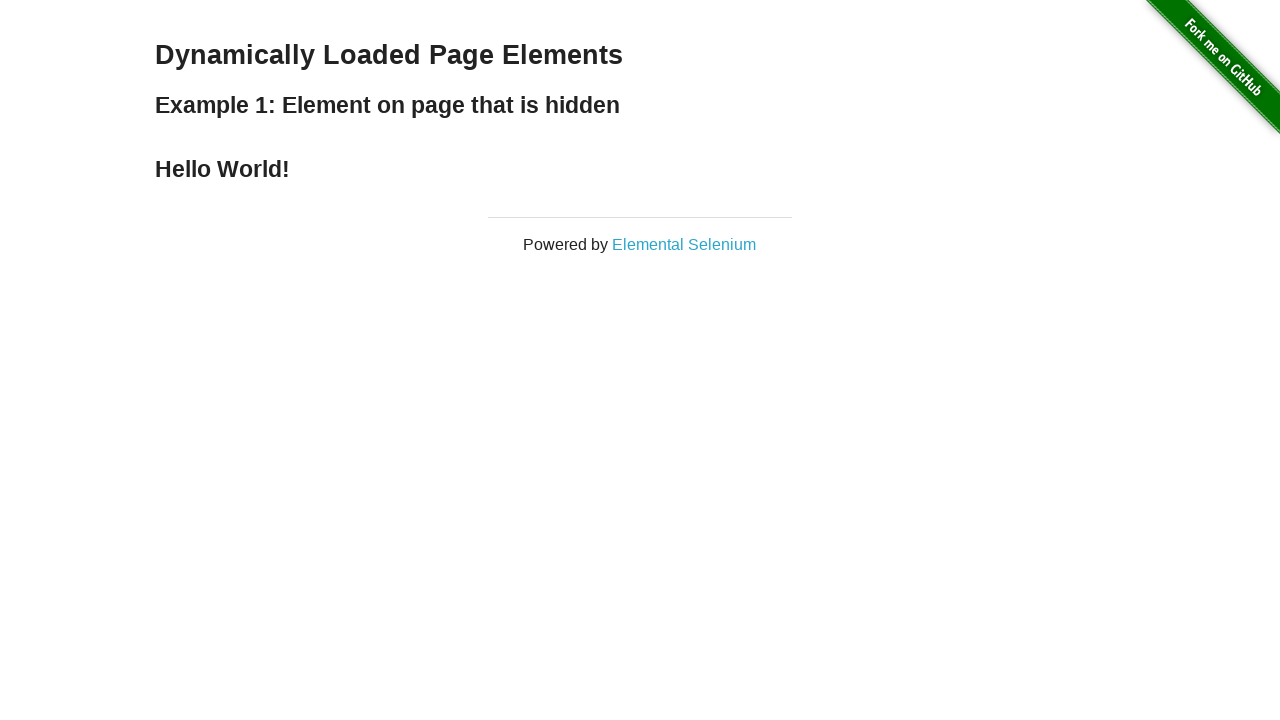

Verified that the text content equals 'Hello World!'
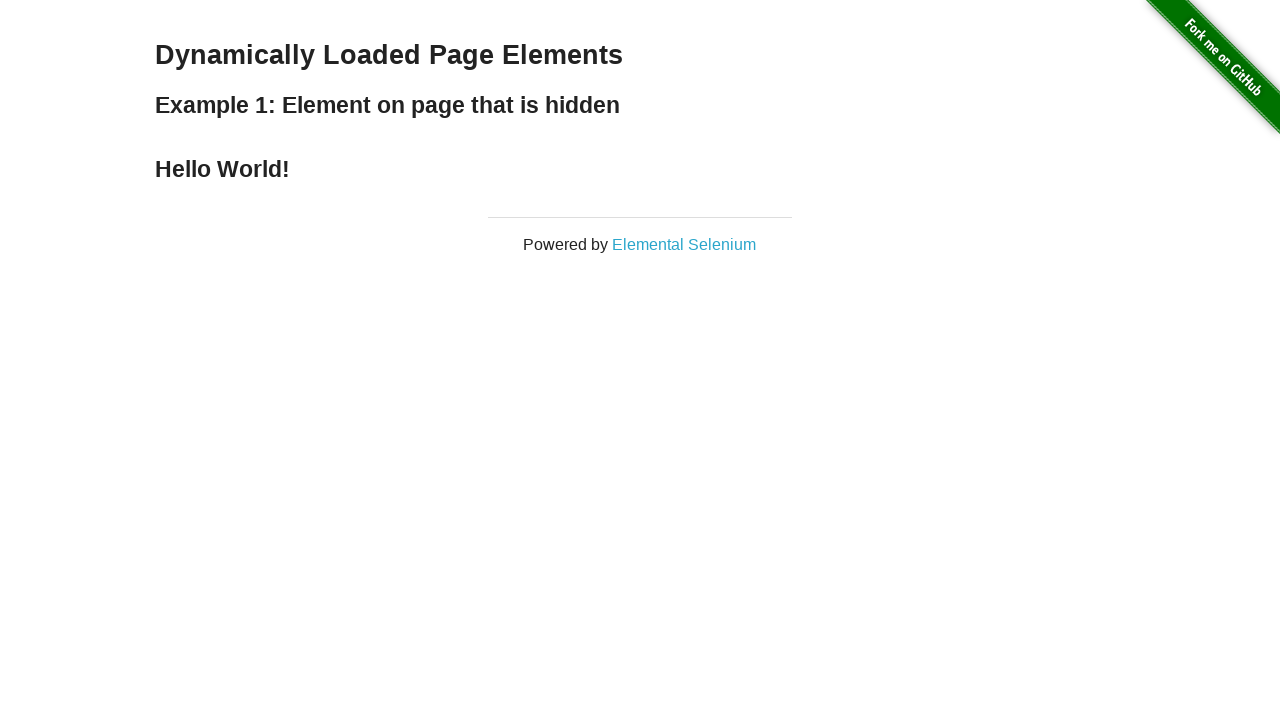

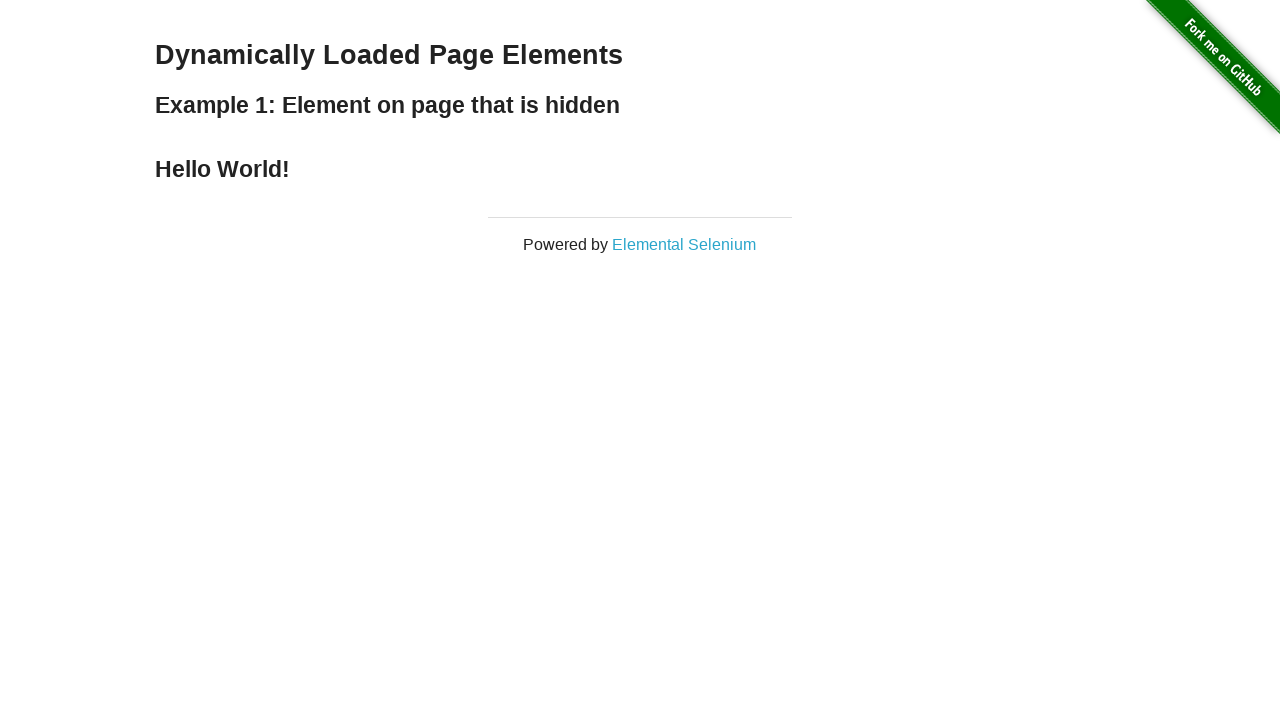